Tests shopping cart functionality by adding a Samsung Galaxy S6 to cart, verifying it appears, then deleting it and confirming the cart is empty

Starting URL: https://www.demoblaze.com/

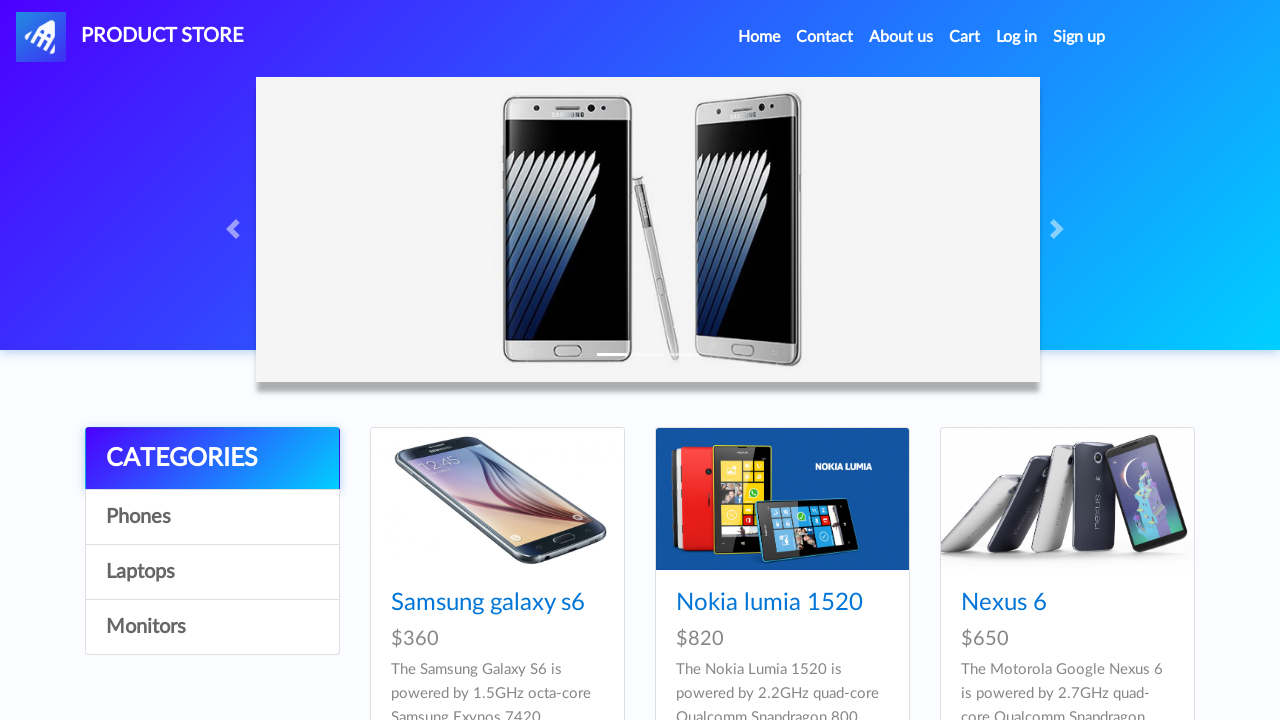

Clicked on Samsung Galaxy S6 product at (488, 603) on text=Samsung galaxy s6
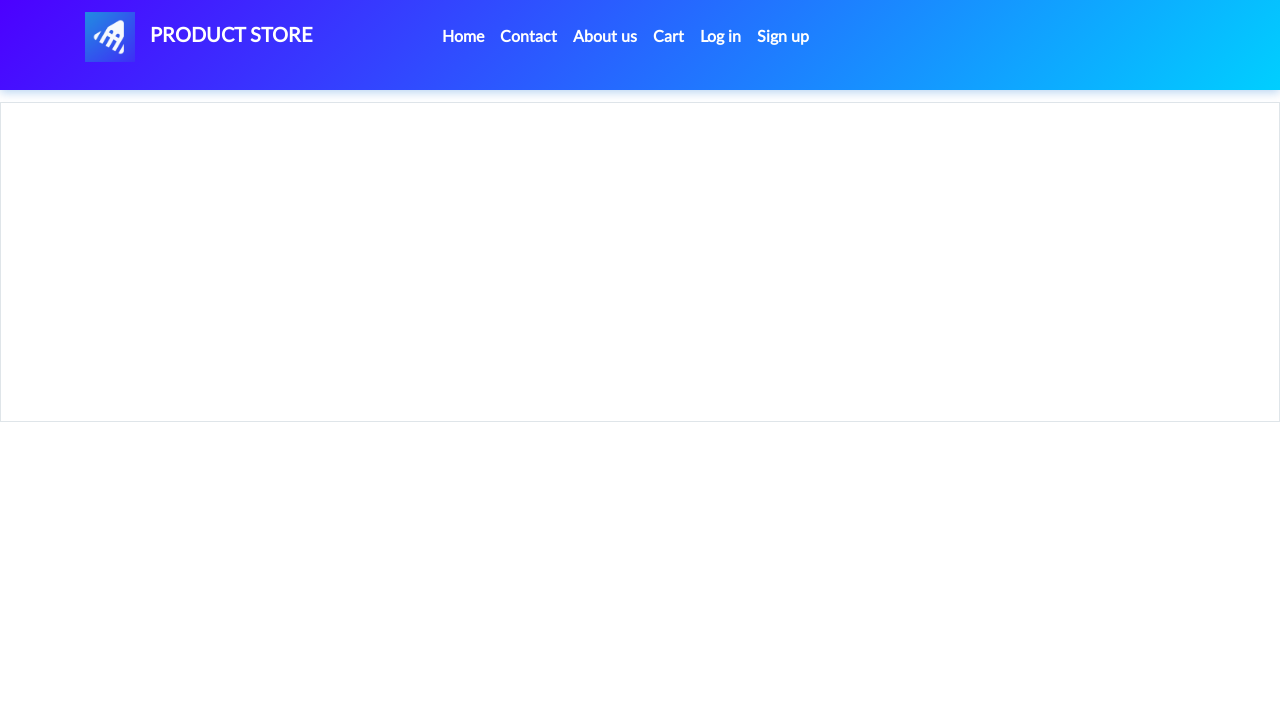

Waited for product page to load
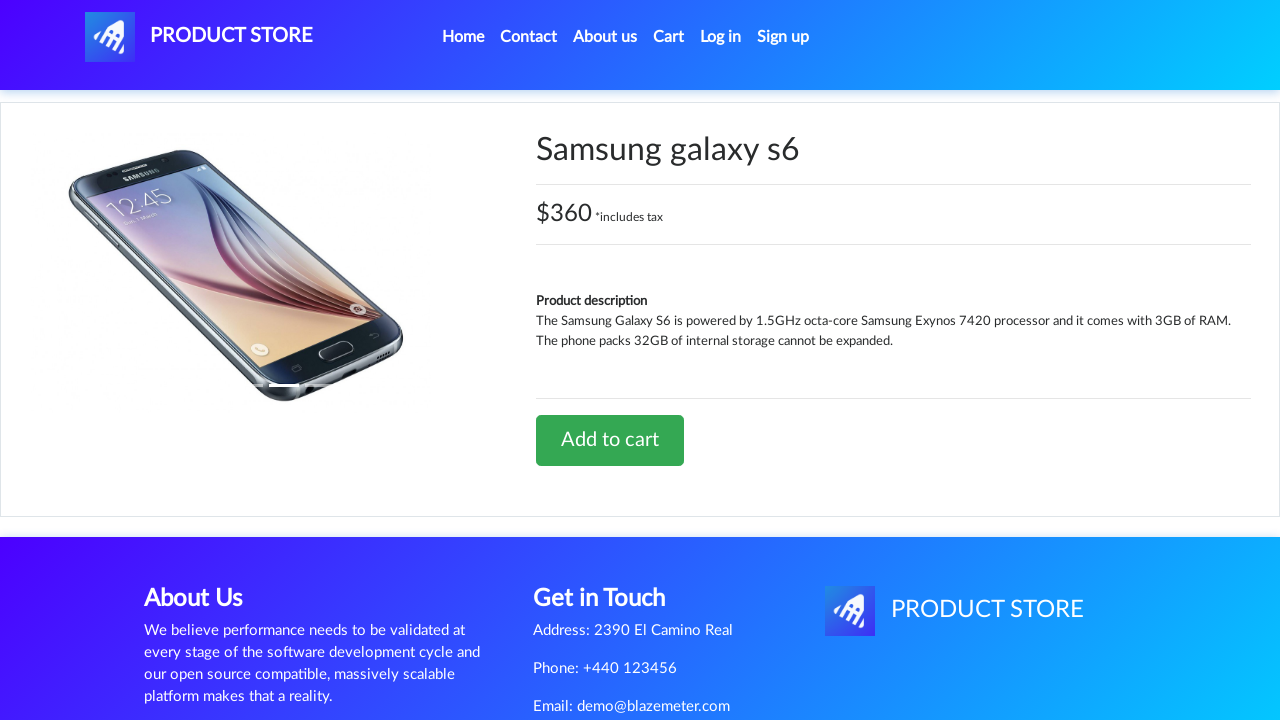

Clicked 'Add to cart' button at (610, 440) on text=Add to cart
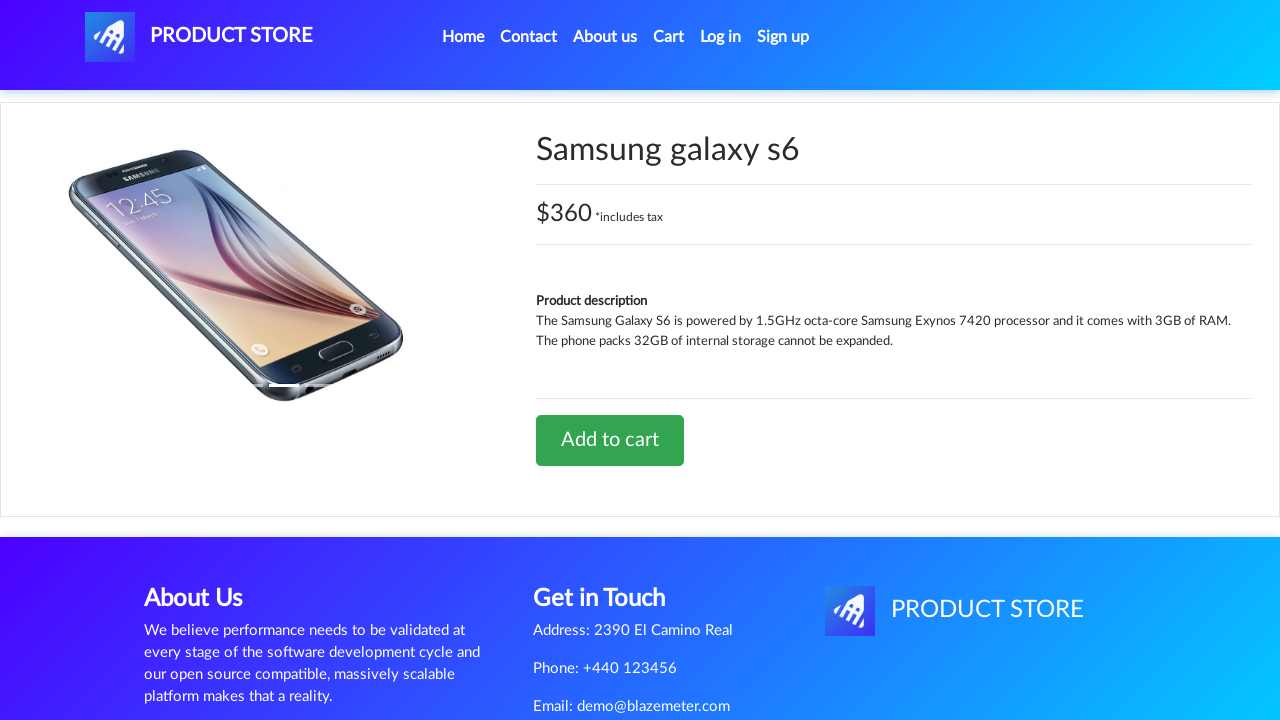

Set up dialog handler to accept confirmation
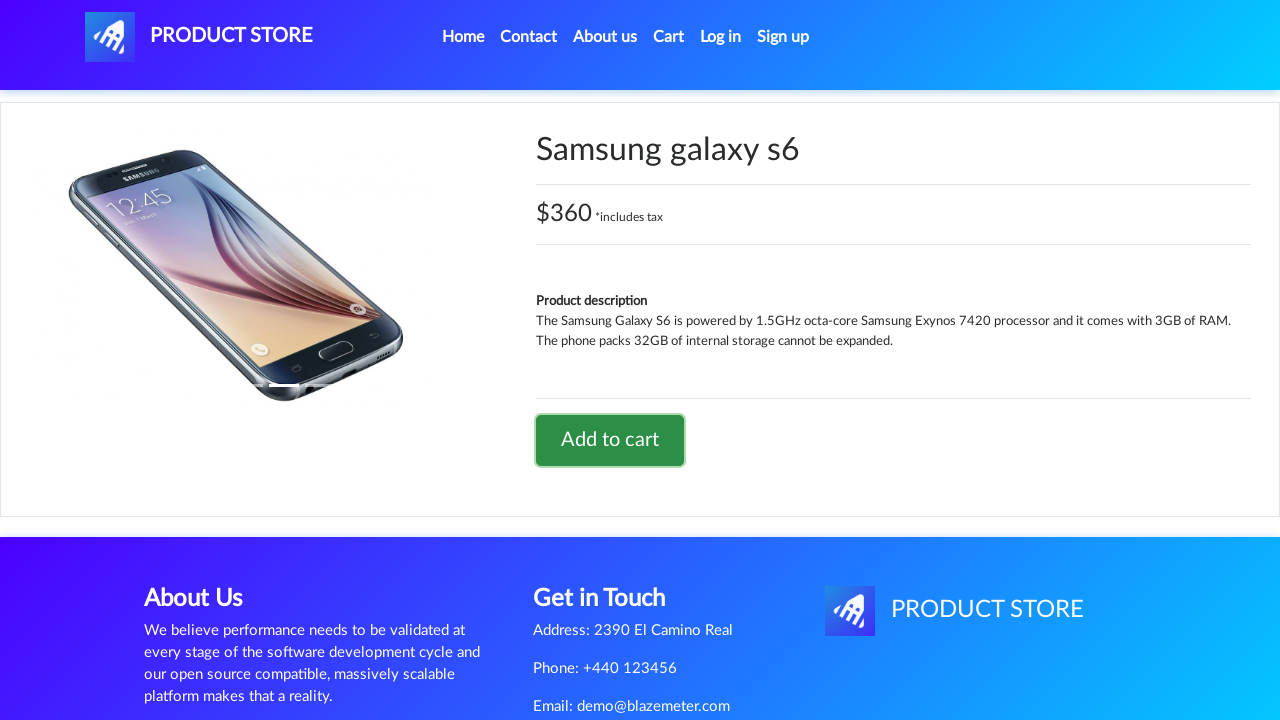

Waited for confirmation dialog to be processed
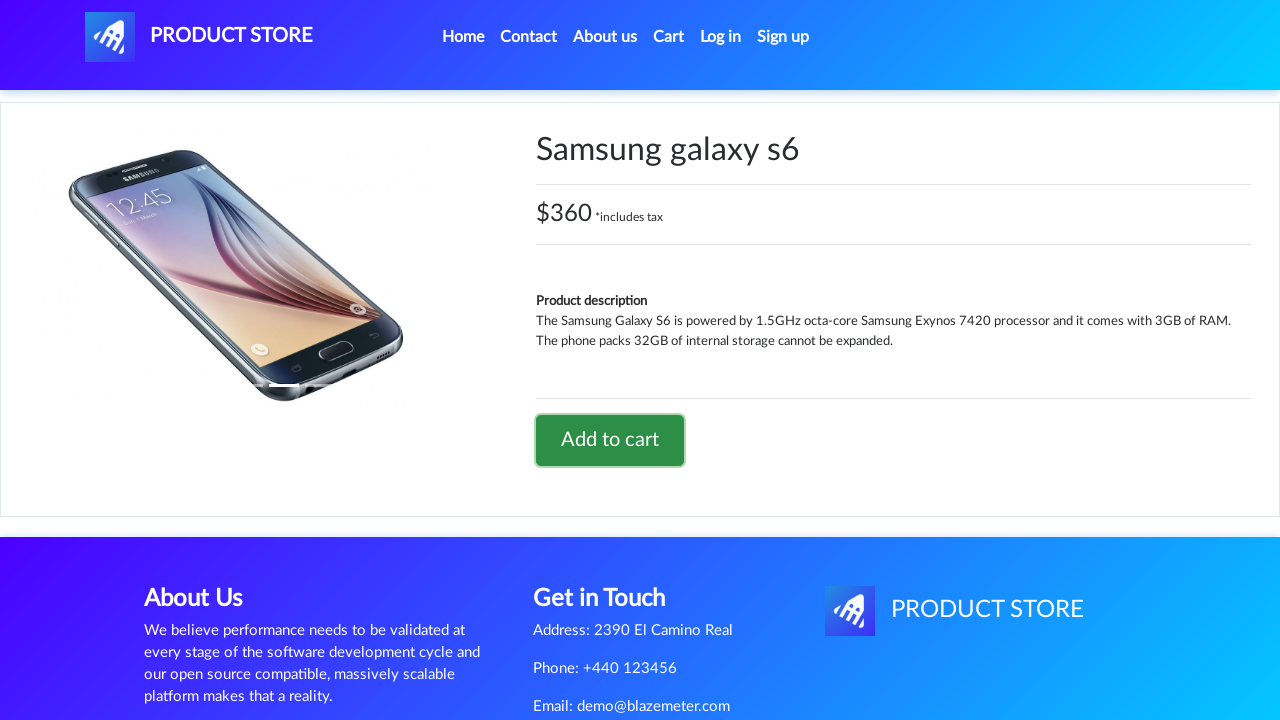

Clicked on Cart link in navigation at (669, 37) on #cartur
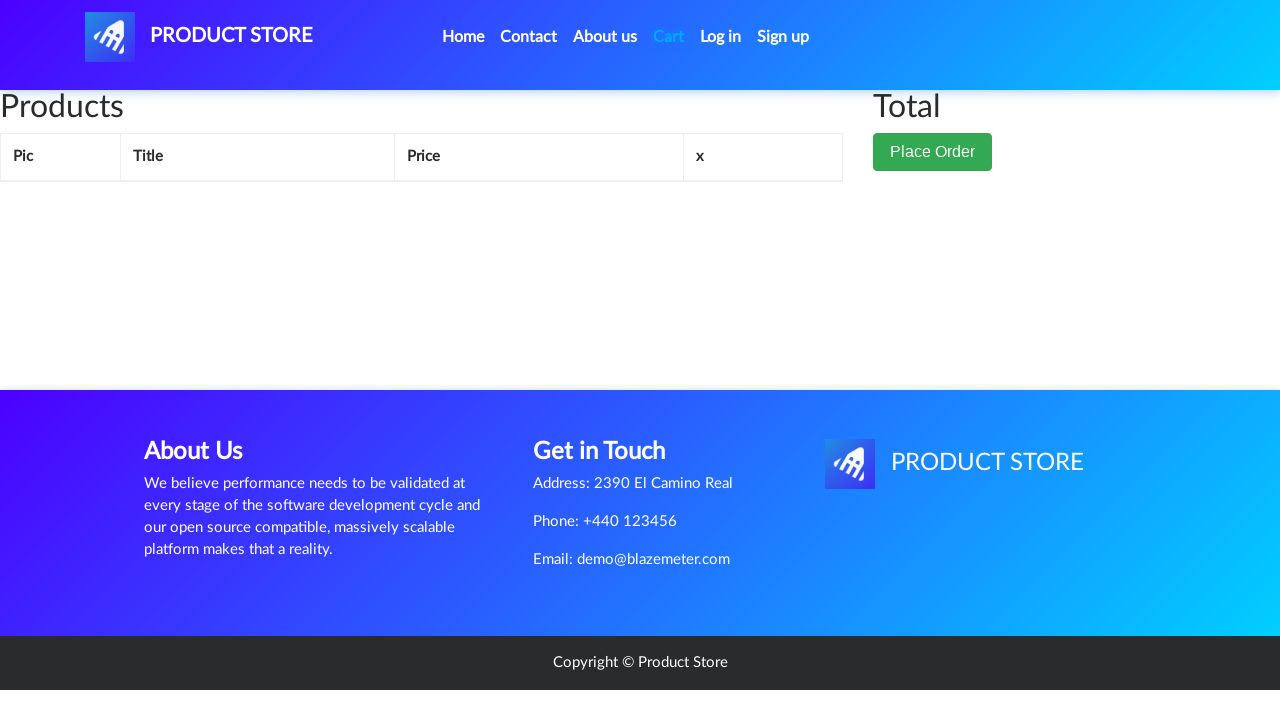

Waited for cart page to load
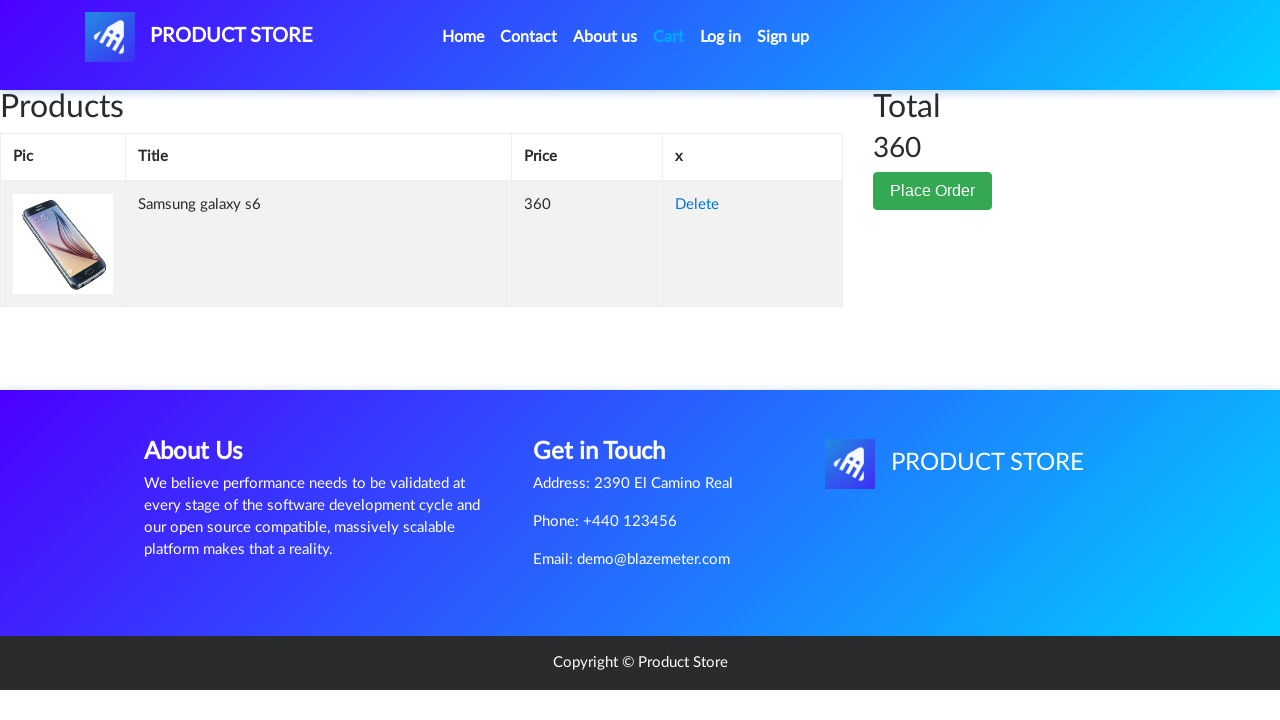

Verified Samsung Galaxy S6 appears in cart
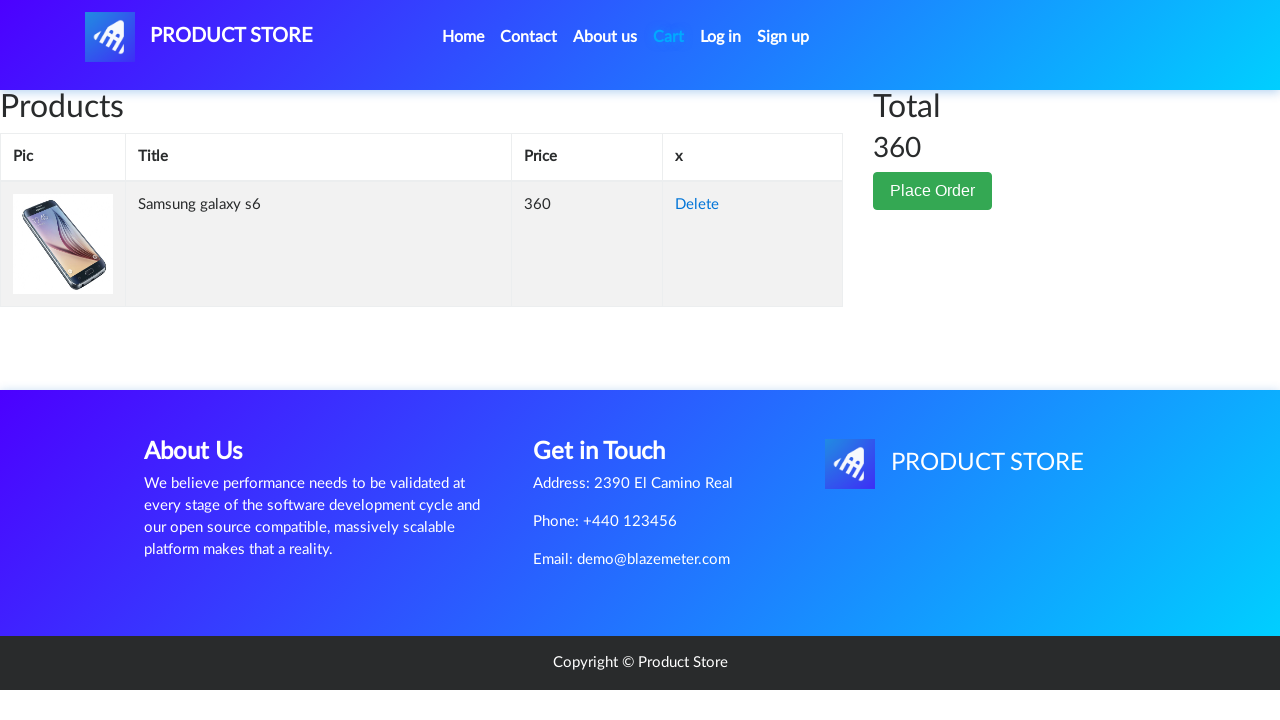

Clicked 'Delete' button to remove product from cart at (697, 205) on text=Delete
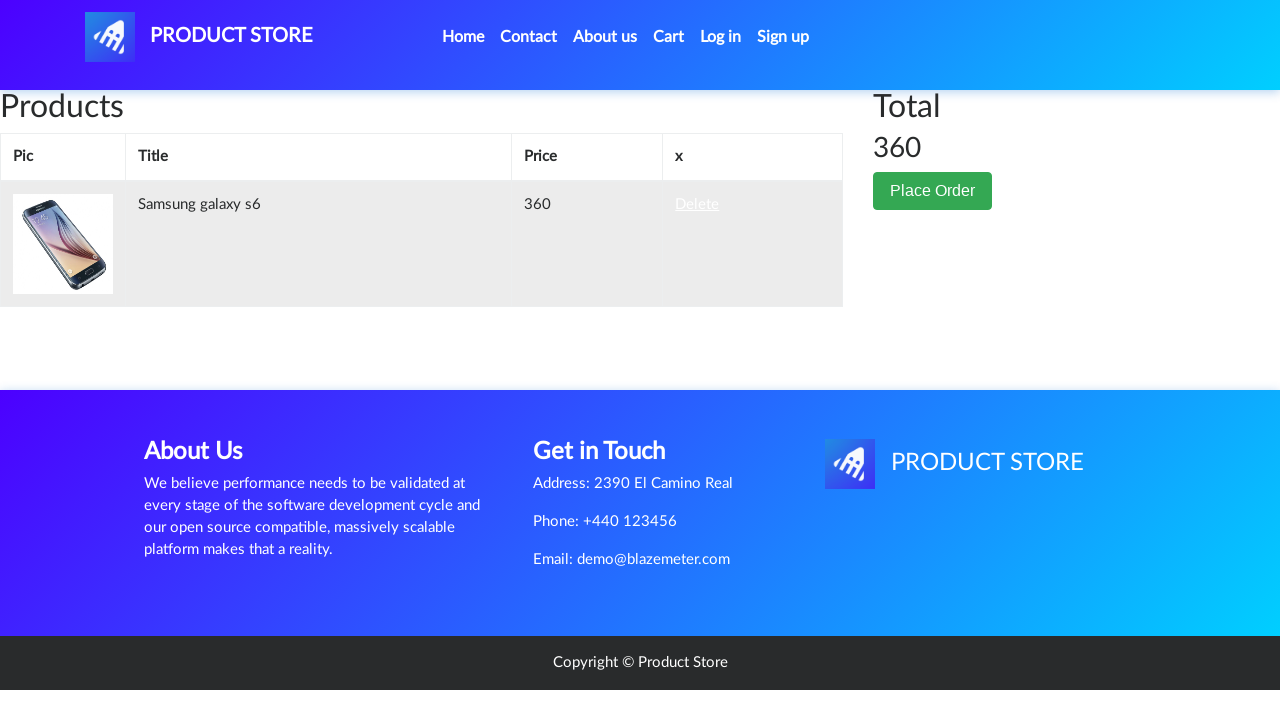

Waited for product deletion to complete
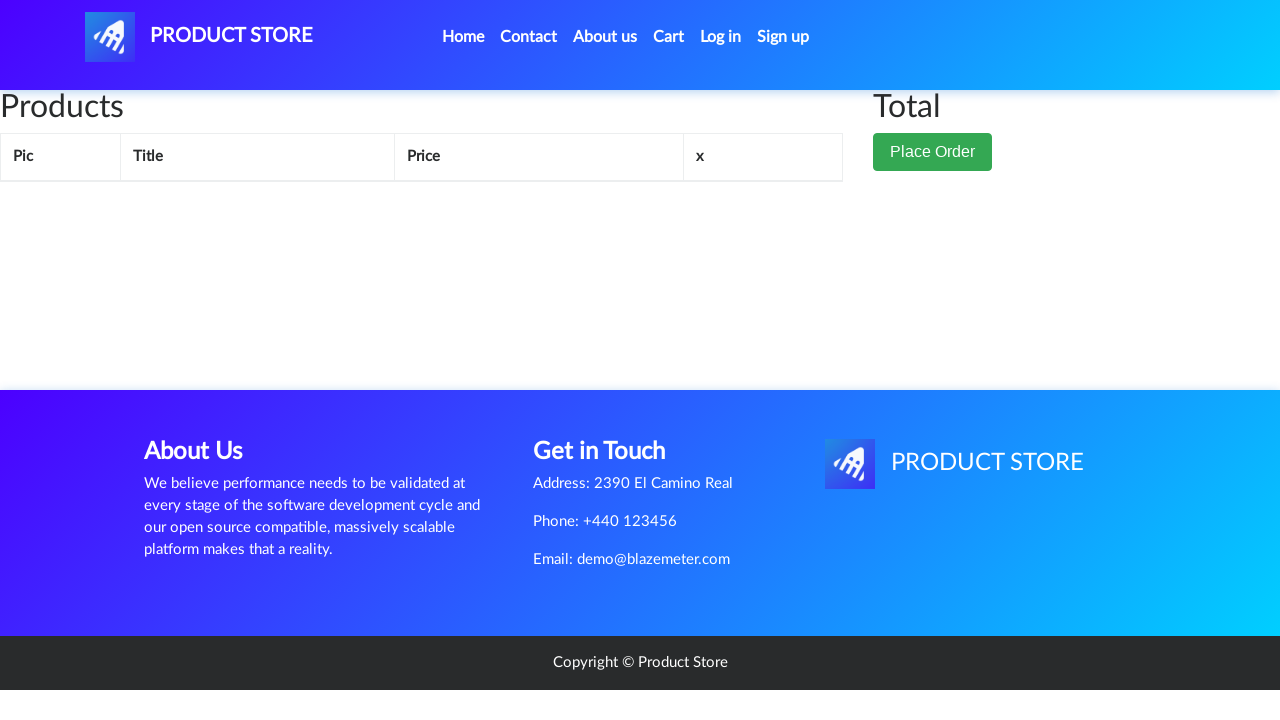

Clicked on Cart link to refresh cart view at (669, 37) on text=Cart
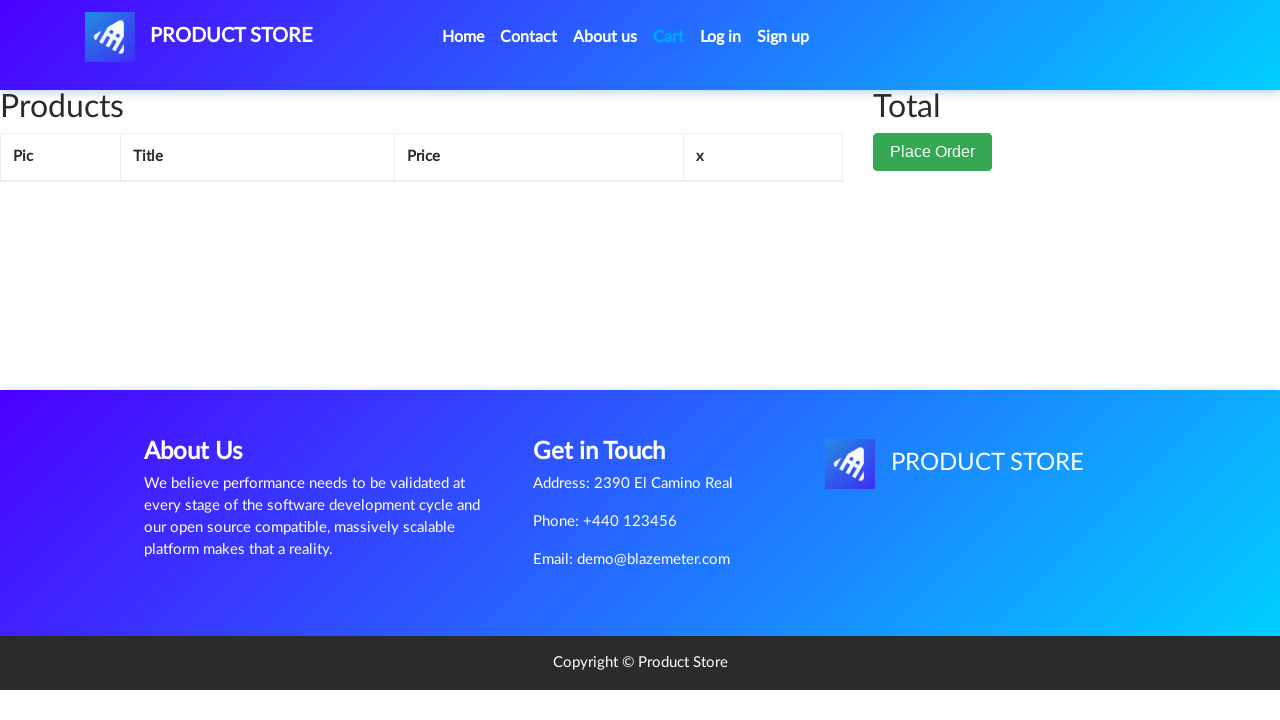

Confirmed cart is now empty after product deletion
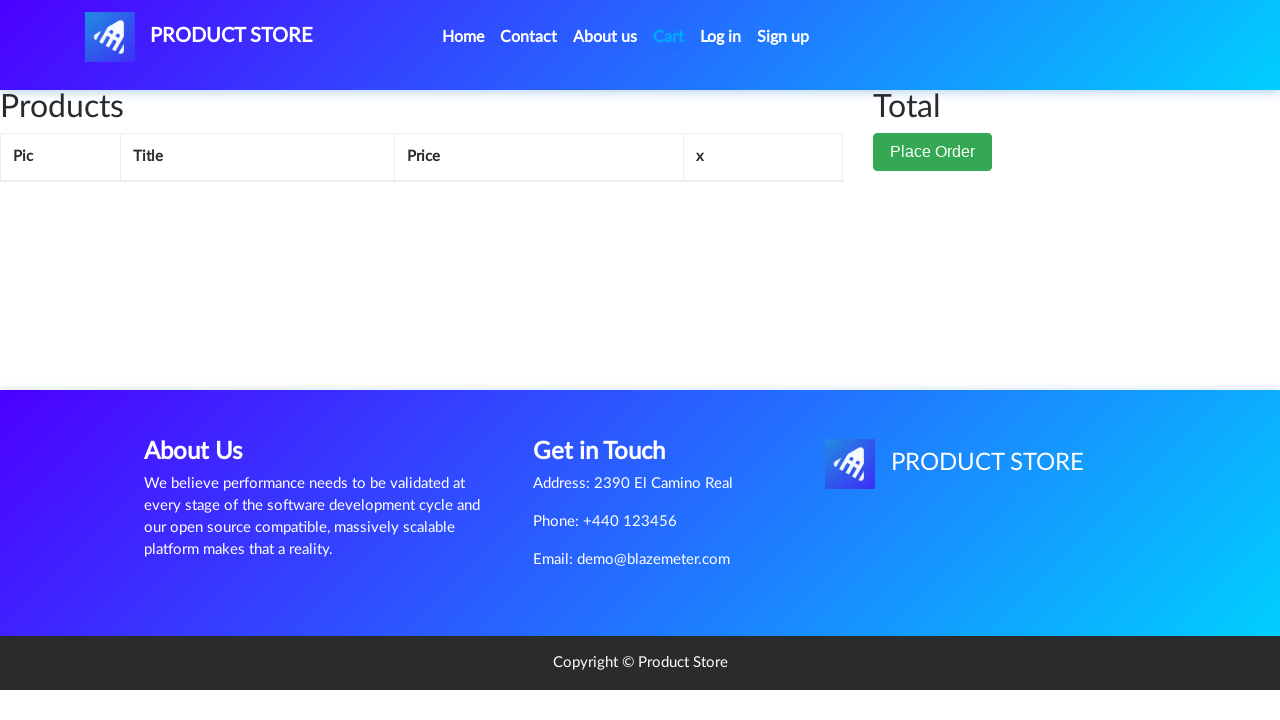

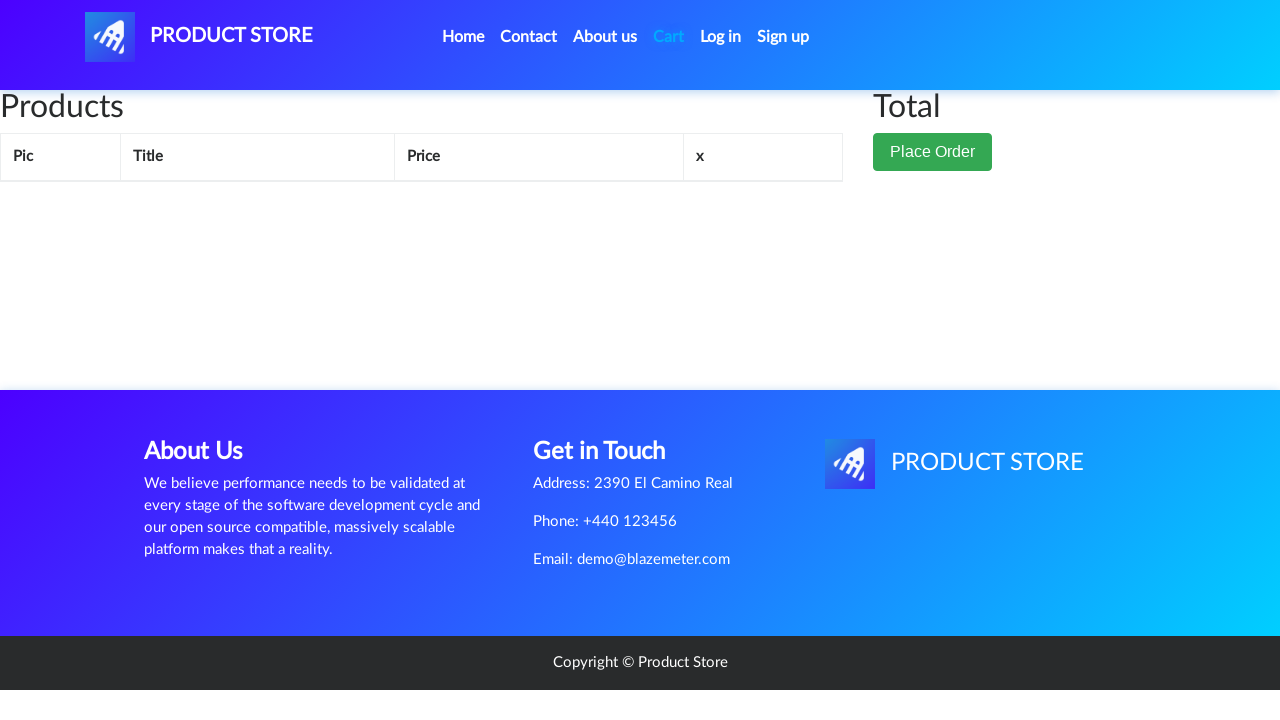